Verifies that the Add to Cart button has a swing animation on hover

Starting URL: https://demo.athemes.com/merchant/product/watermelon-glow-hyaluronic-clay-pore-tight-facial-mask/?display=animated-add-to-cart

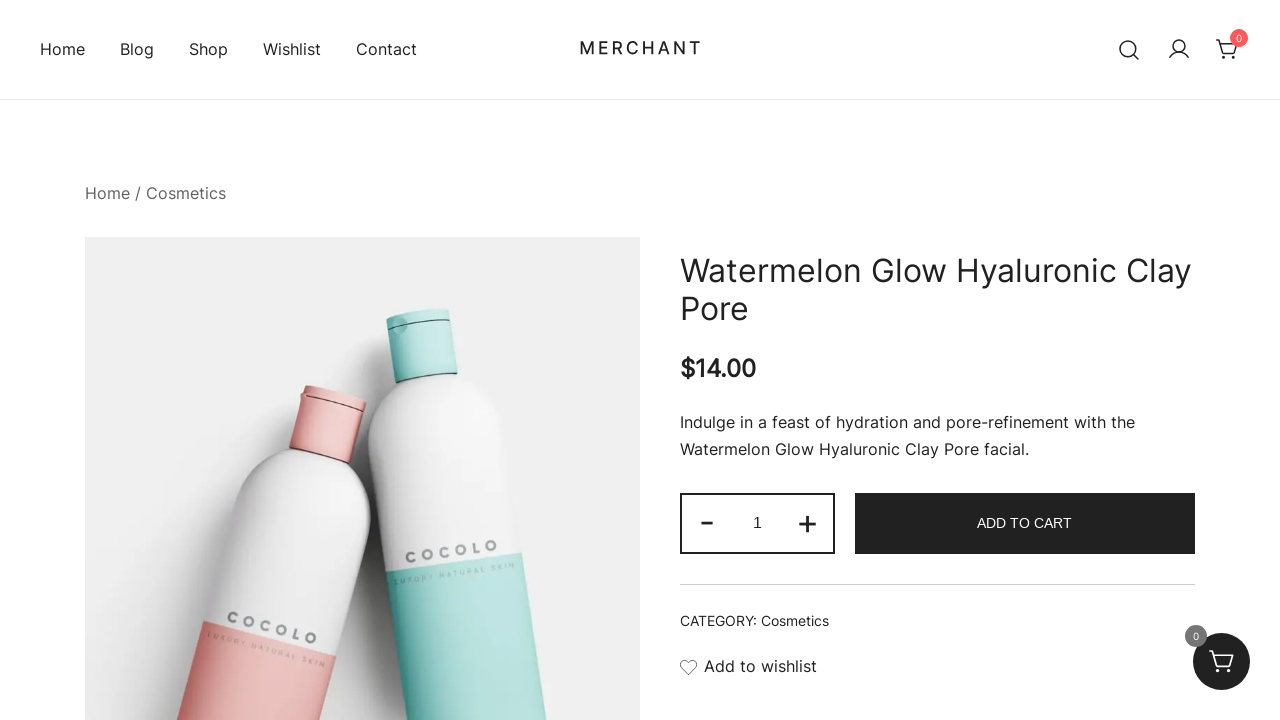

Hovered over the Add to Cart button to trigger animation at (1025, 523) on .single_add_to_cart_button >> nth=0
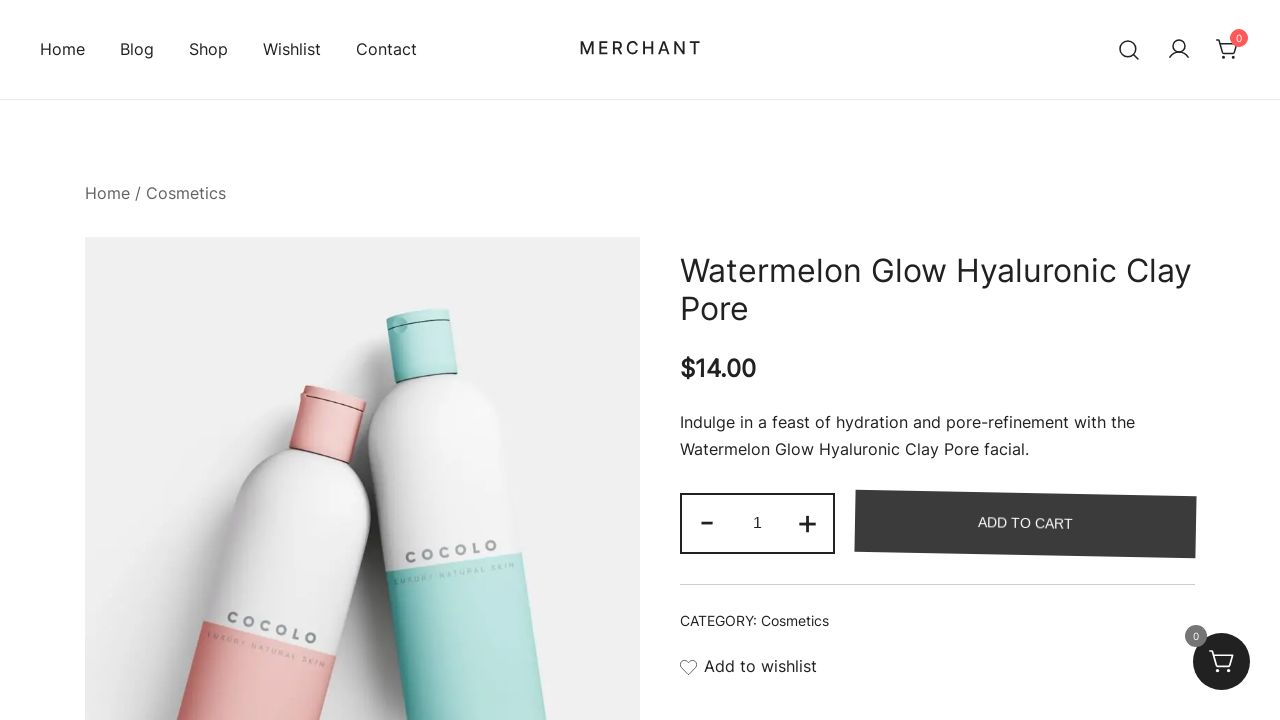

Evaluated computed animation name on Add to Cart button
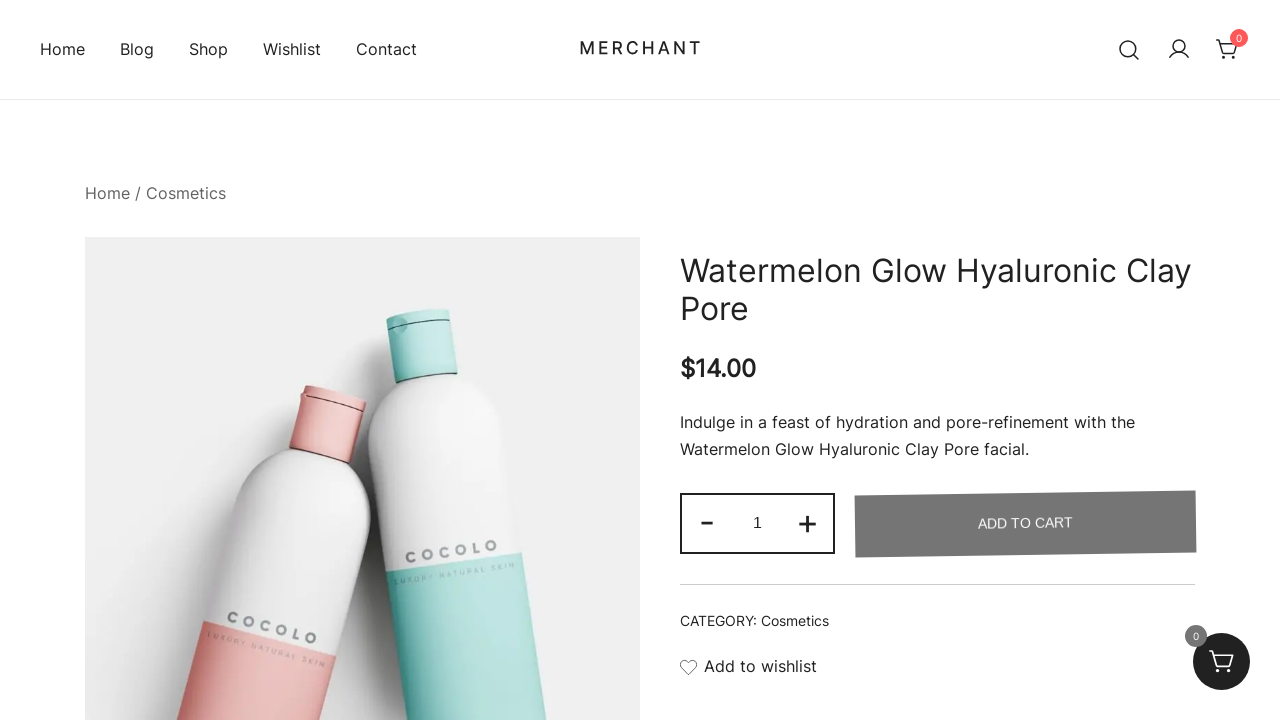

Verified that Add to Cart button has 'merchant-swing' animation
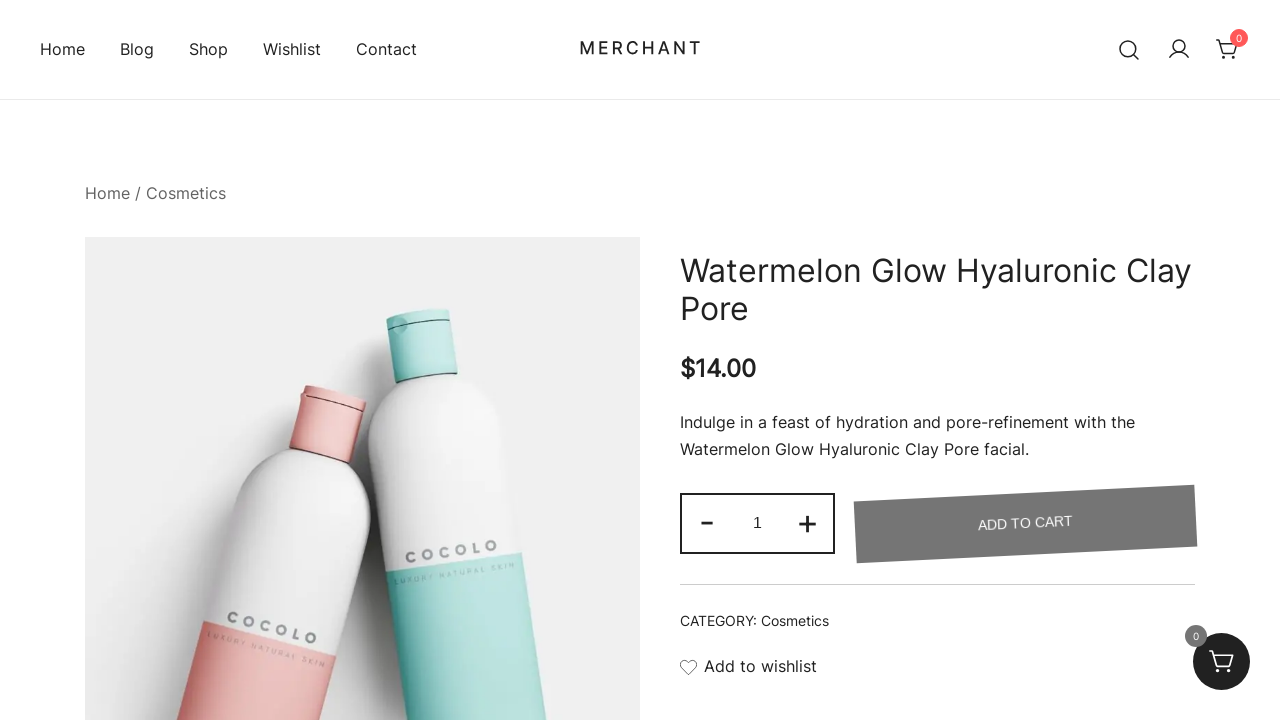

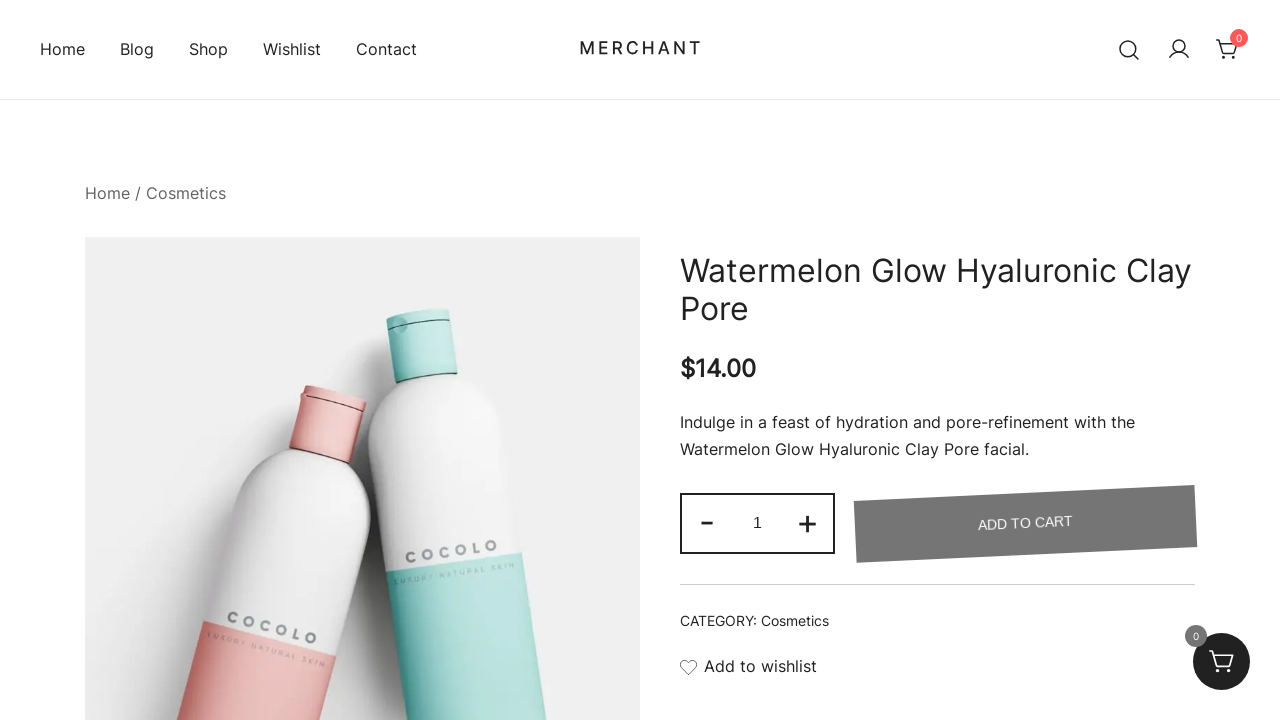